Tests dismissing a JavaScript confirm dialog by clicking the second button and verifying the result message

Starting URL: https://the-internet.herokuapp.com/javascript_alerts

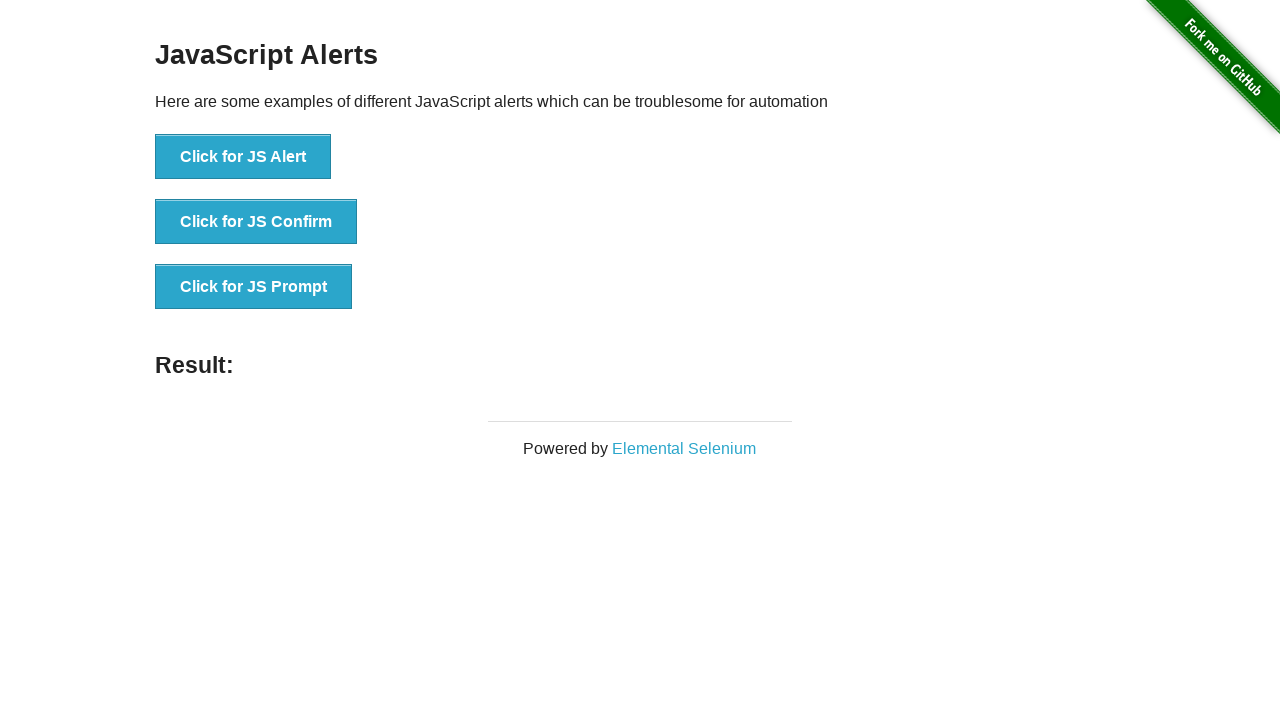

Set up dialog handler to dismiss confirm dialogs
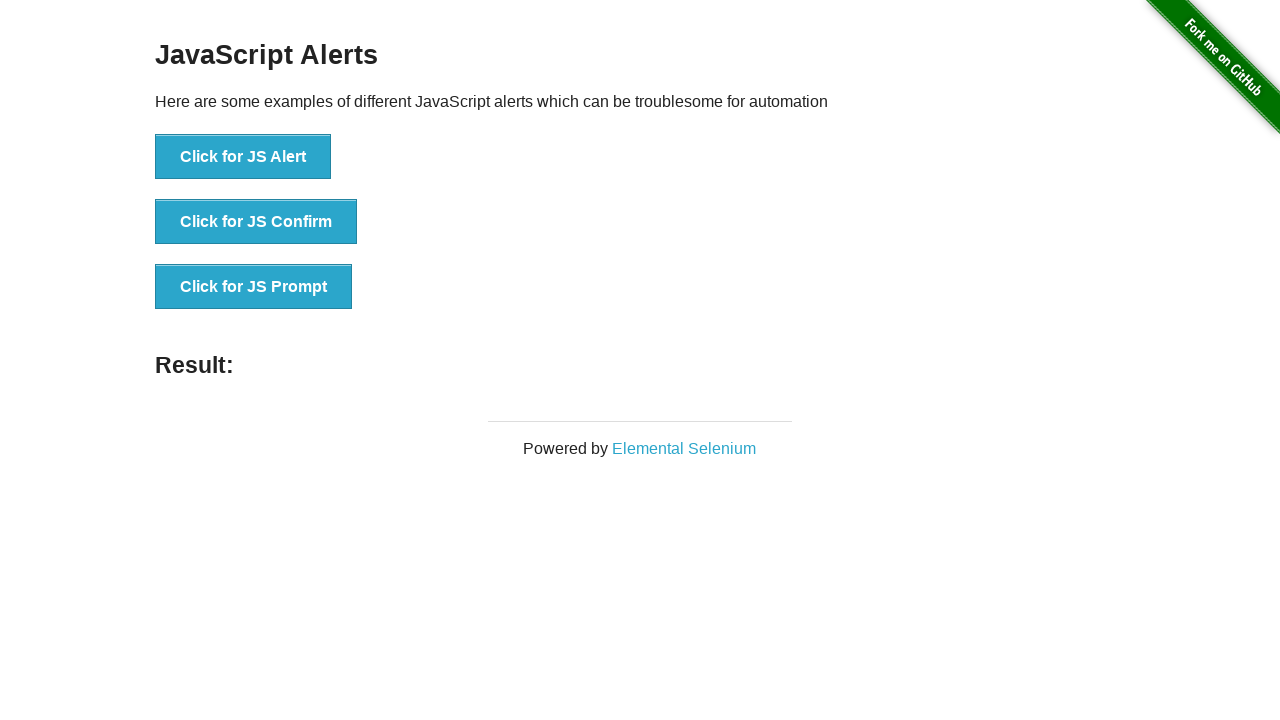

Clicked button to trigger JavaScript confirm dialog at (256, 222) on button[onclick='jsConfirm()']
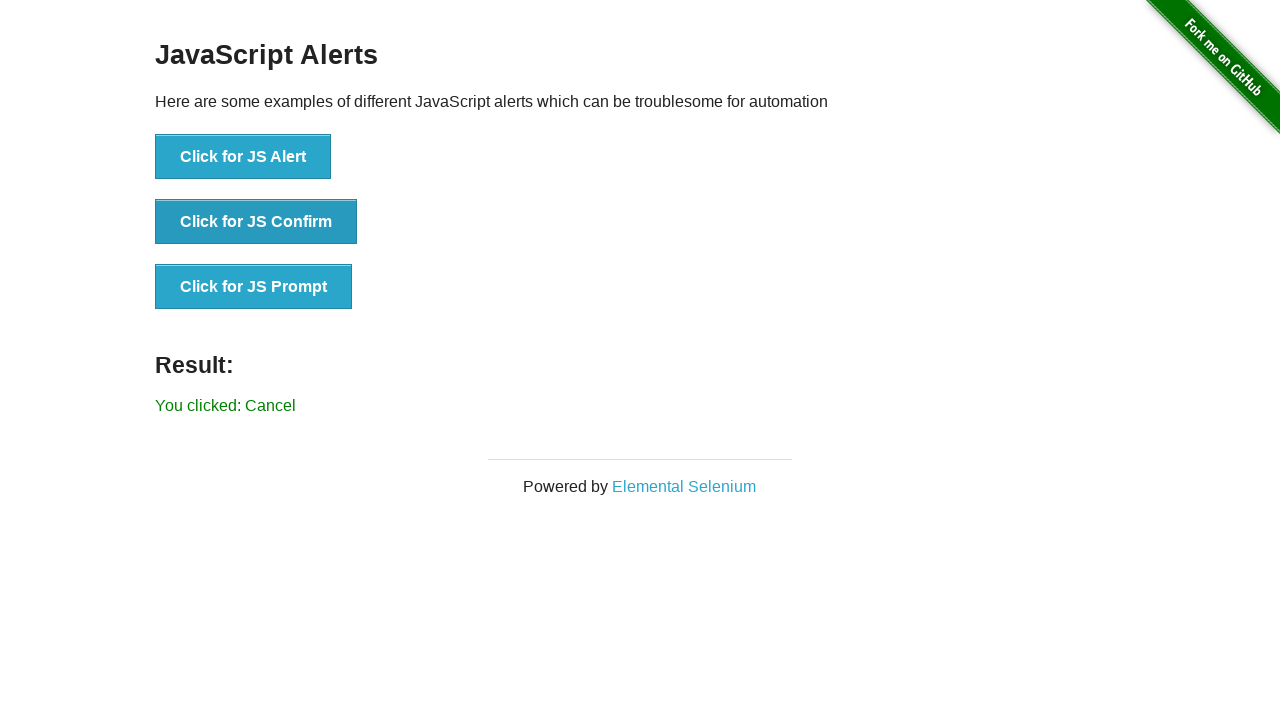

Confirm dialog was dismissed and result message appeared
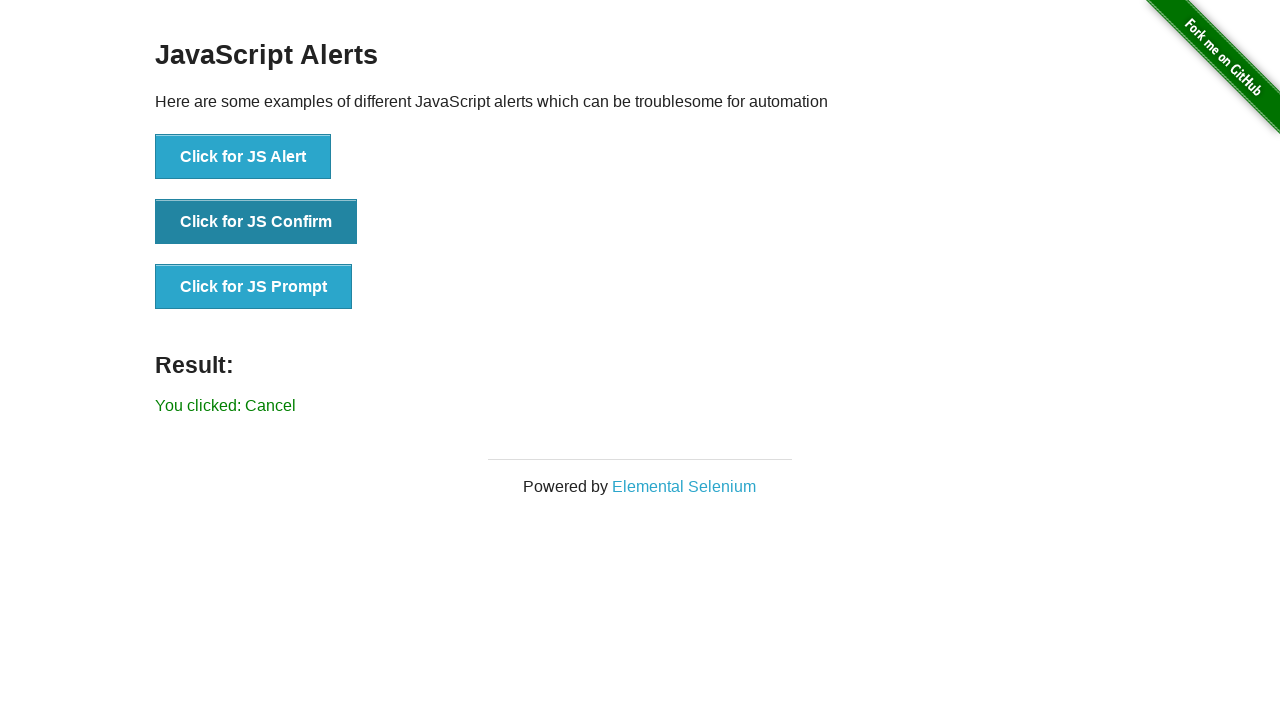

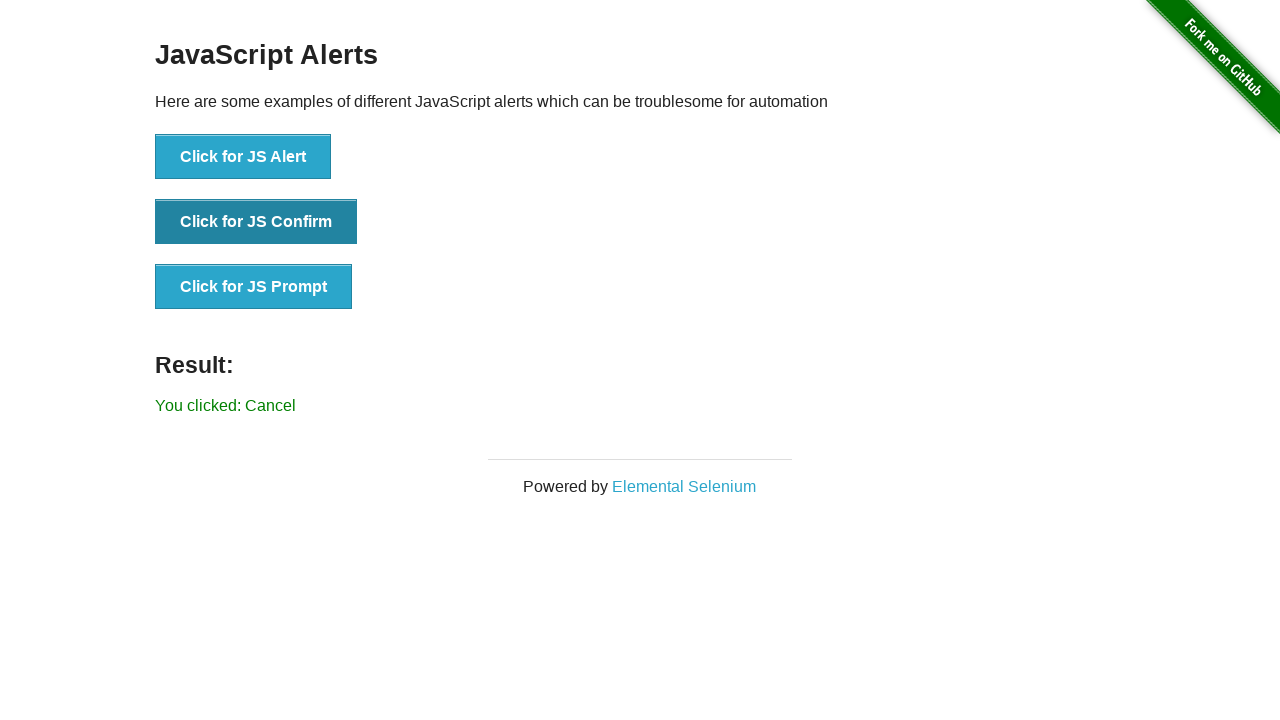